Tests filling out a practice registration form on demoqa.com with personal information including name, email, gender, phone number, date of birth, subjects, hobbies, address, state and city, then submits the form.

Starting URL: https://demoqa.com/automation-practice-form

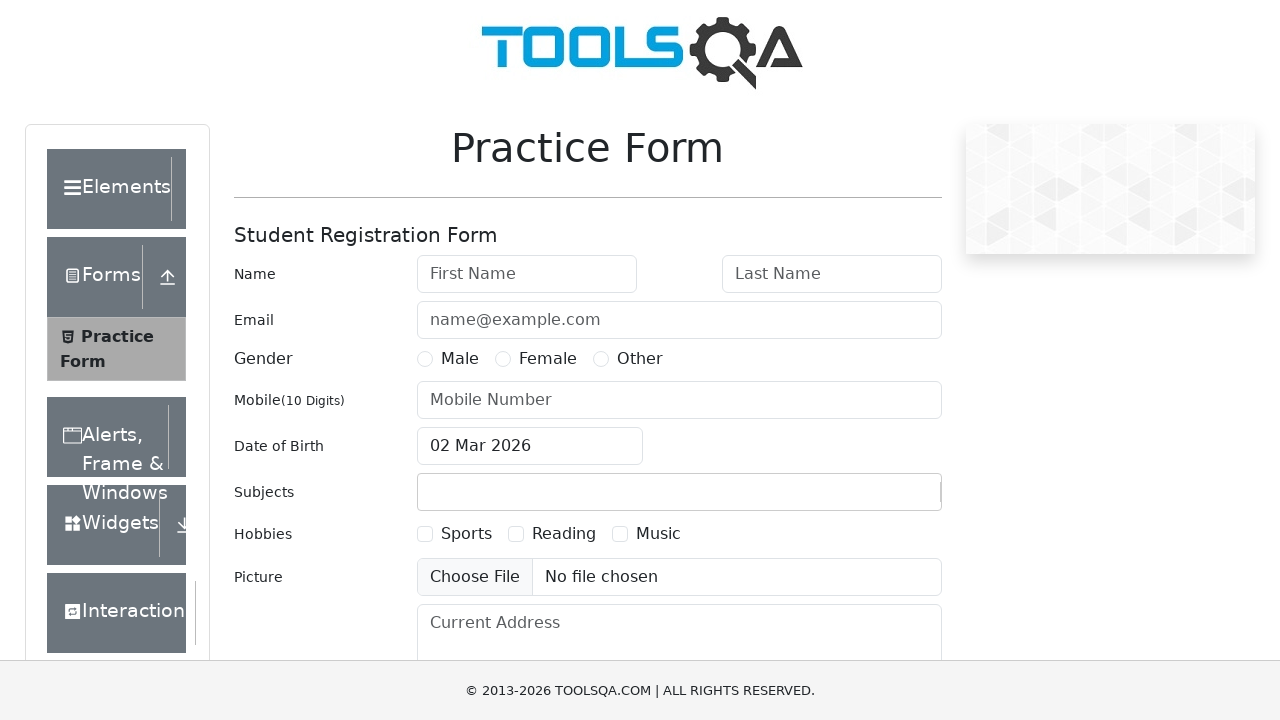

Waited for registration form to load - firstName field visible
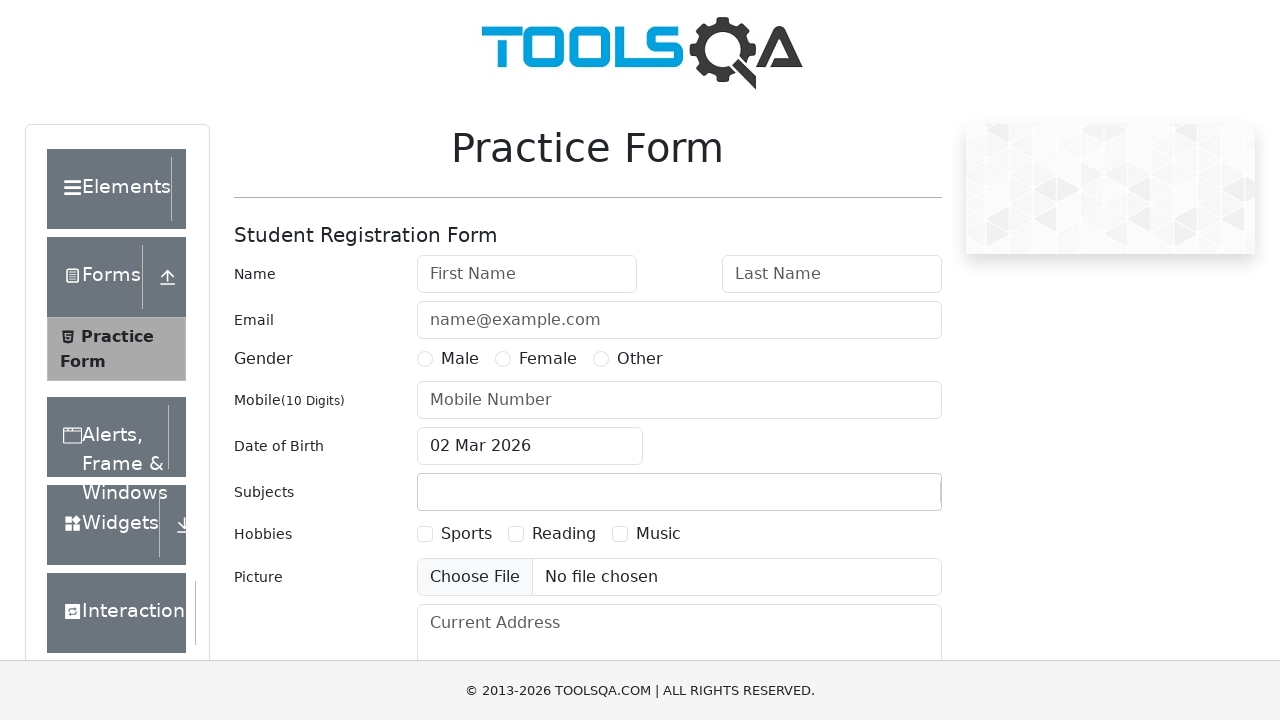

Filled first name with 'Michael' on #firstName
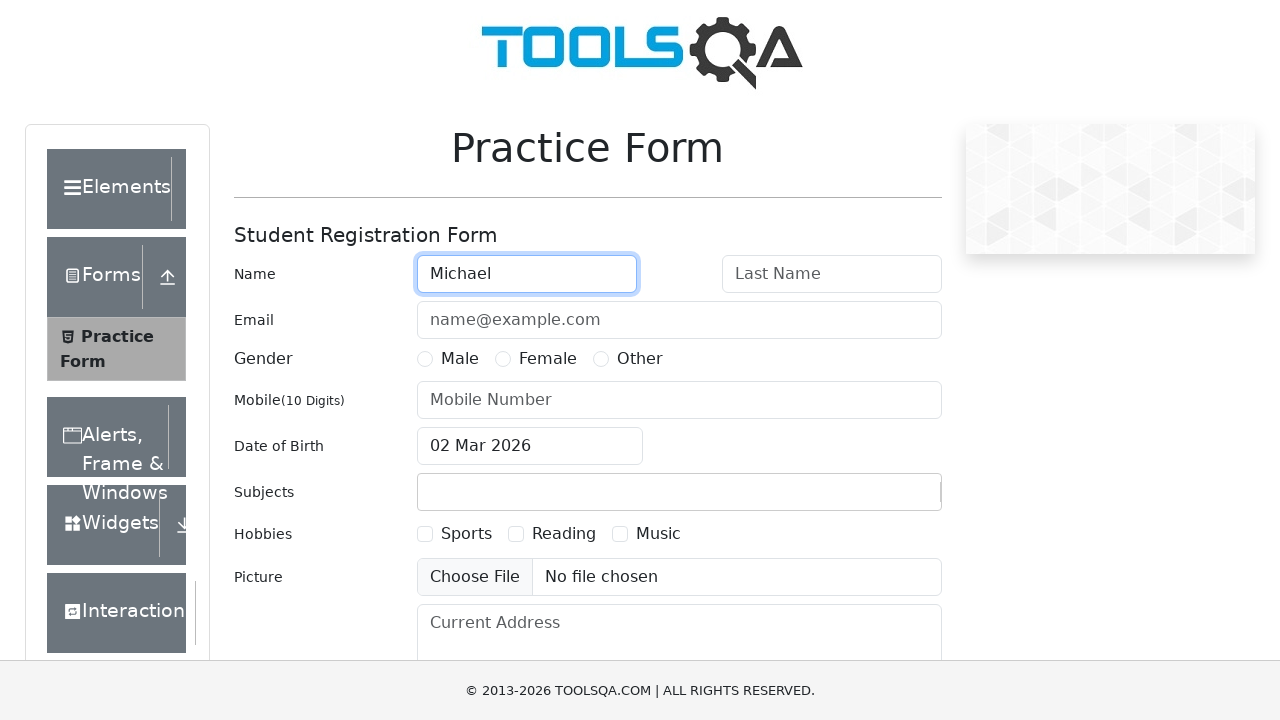

Filled last name with 'Johnson' on #lastName
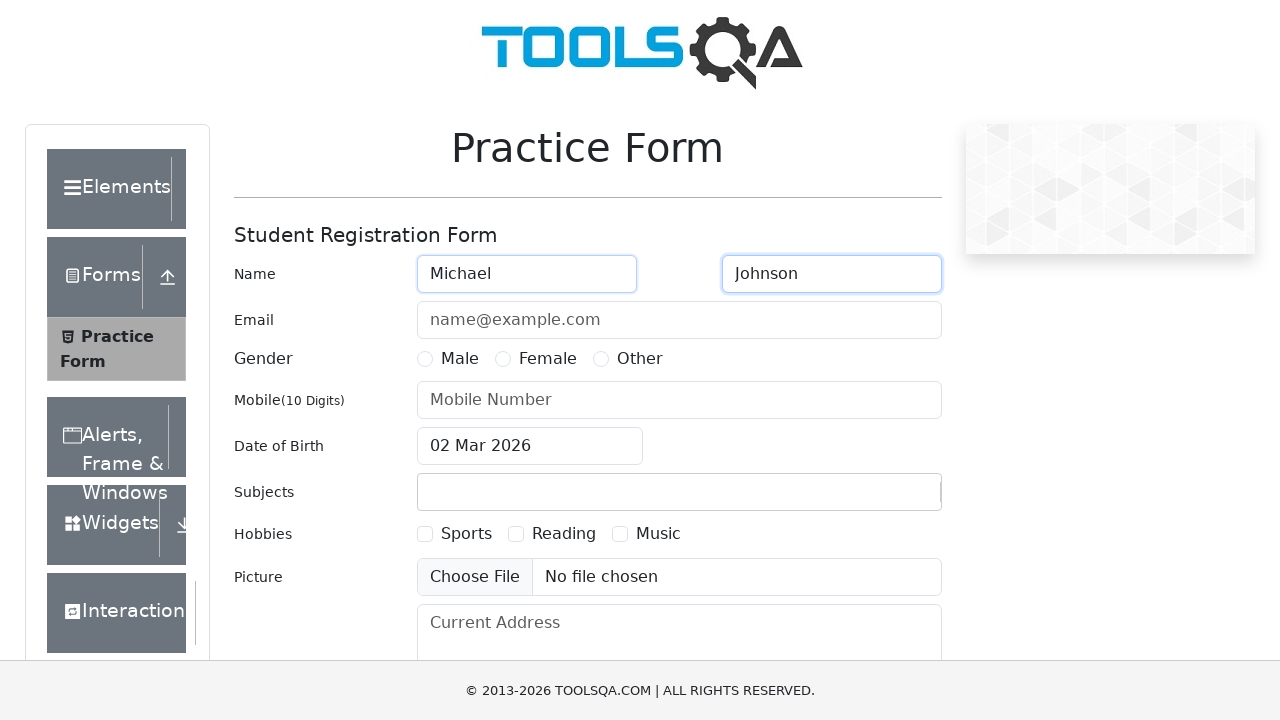

Filled email with 'michael.johnson@example.com' on #userEmail
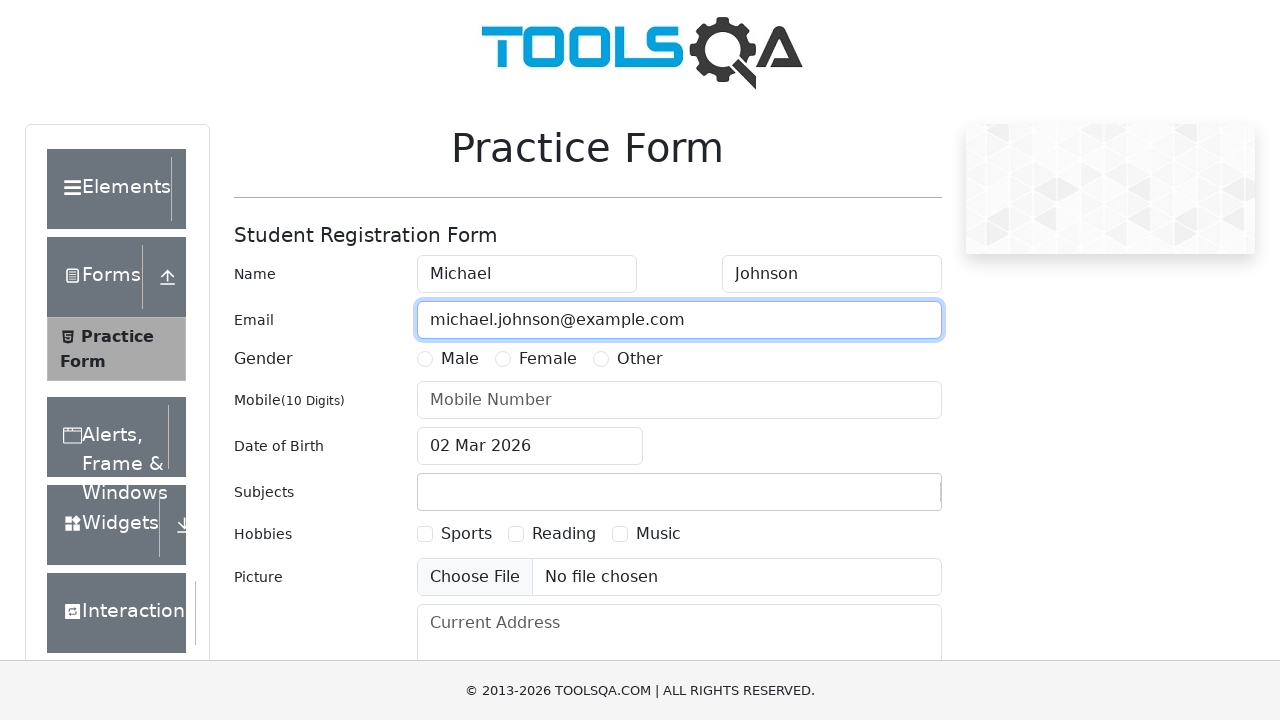

Selected Male gender option at (460, 359) on label[for='gender-radio-1']
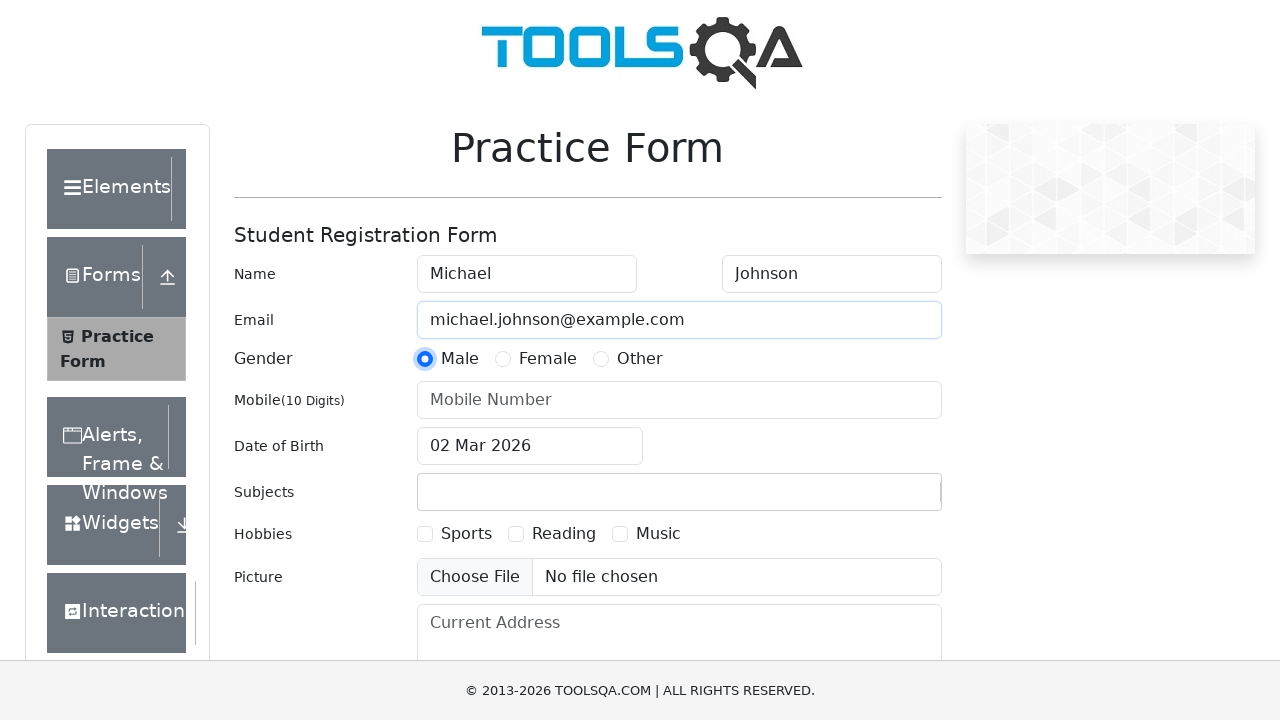

Filled mobile number with '9876543210' on #userNumber
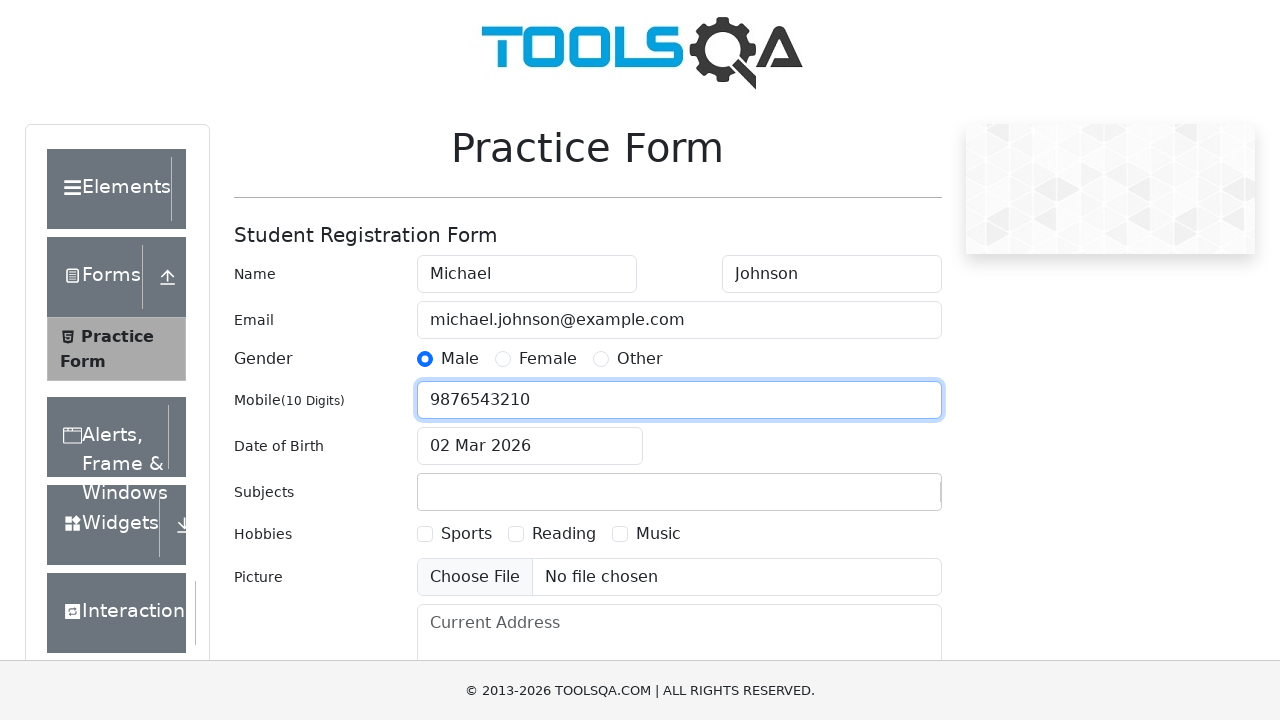

Set date of birth to '03 Jan 1990'
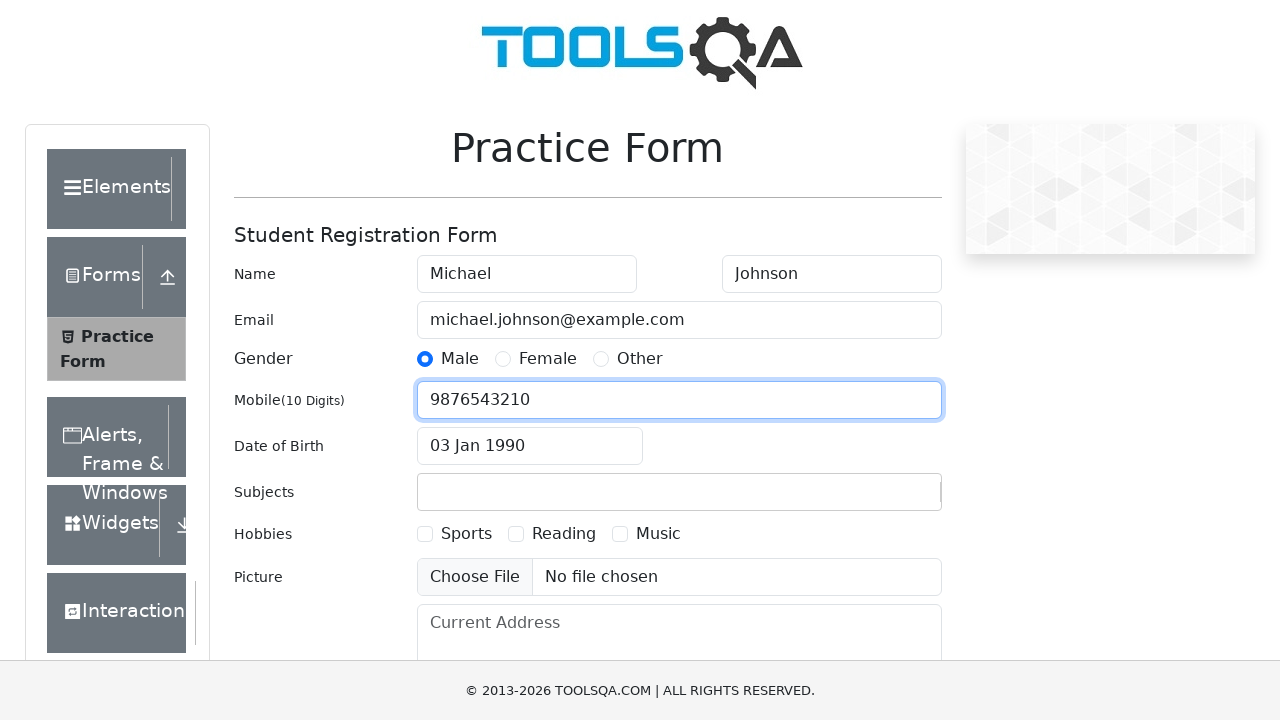

Filled subjects field with 'Maths' on #subjectsInput
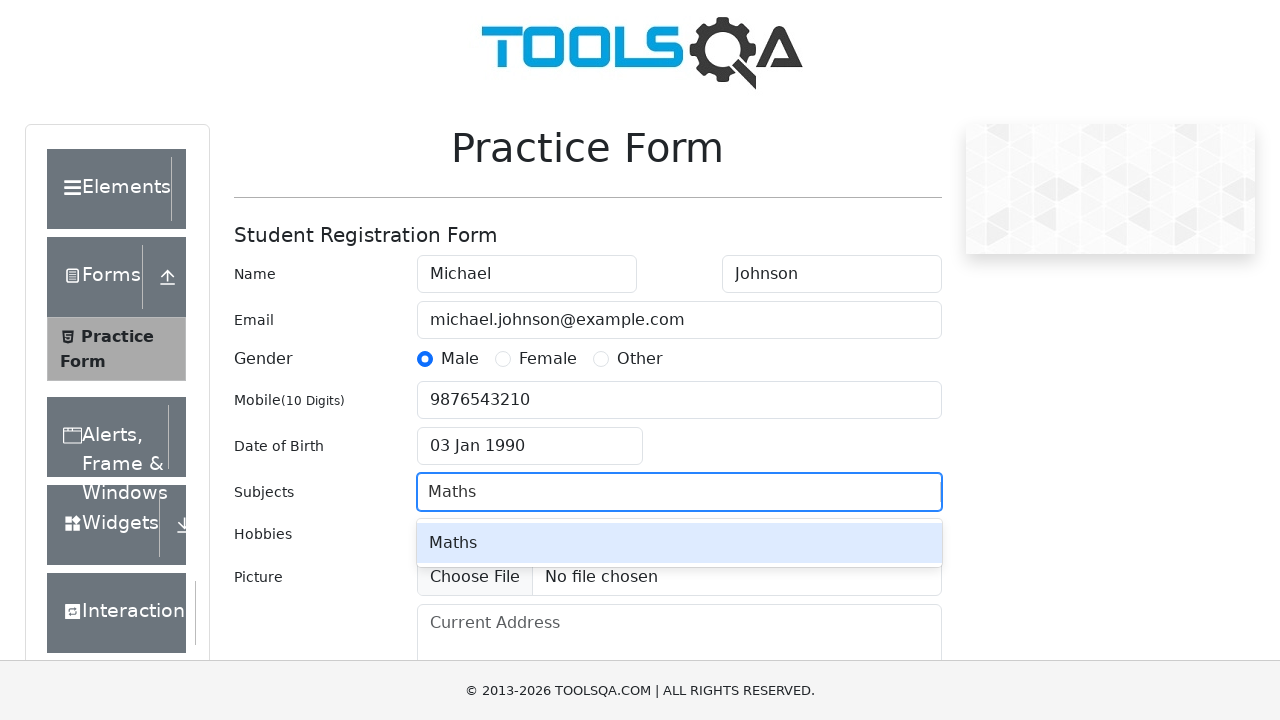

Waited for subjects input to be ready
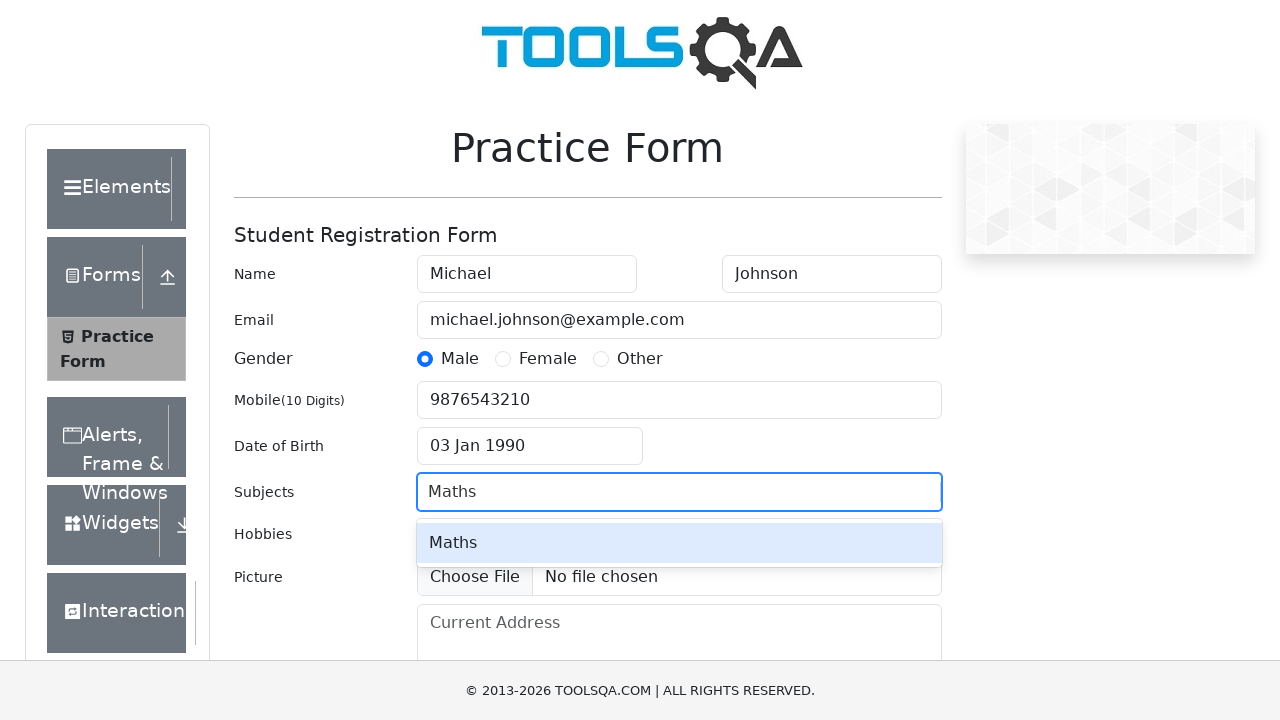

Pressed Tab to confirm subject selection on #subjectsInput
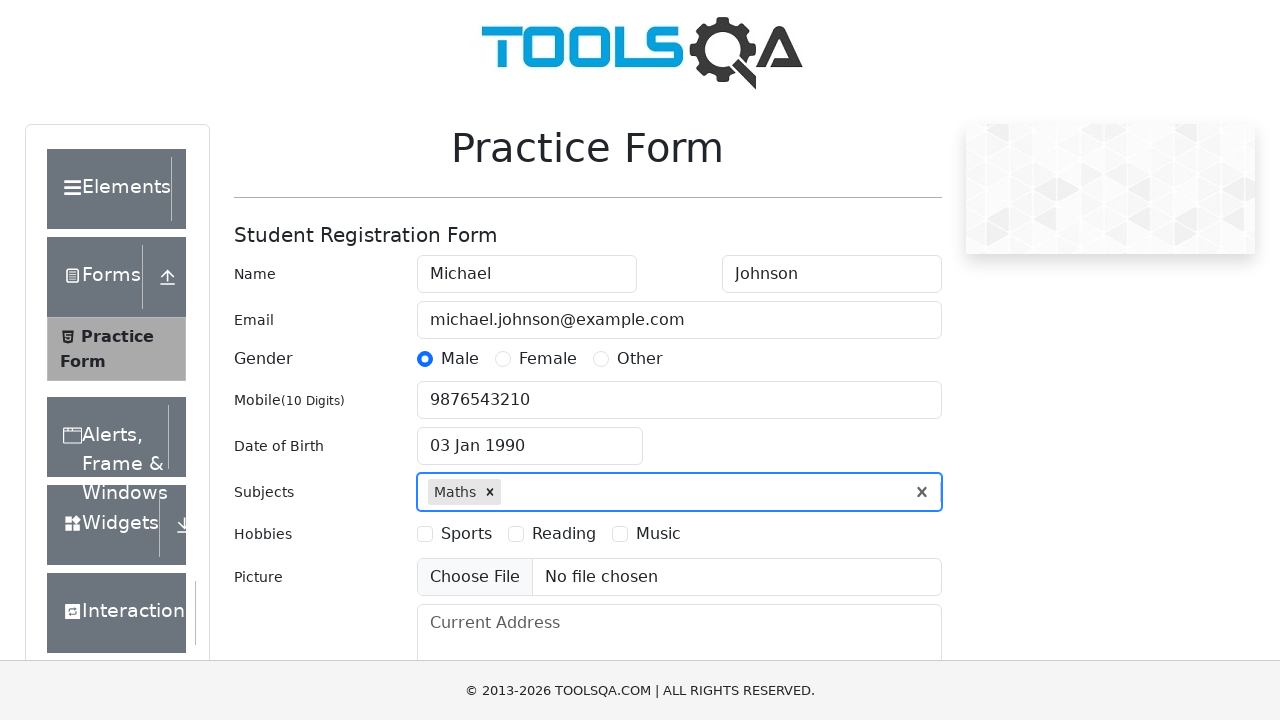

Selected first hobby checkbox at (466, 534) on label[for='hobbies-checkbox-1']
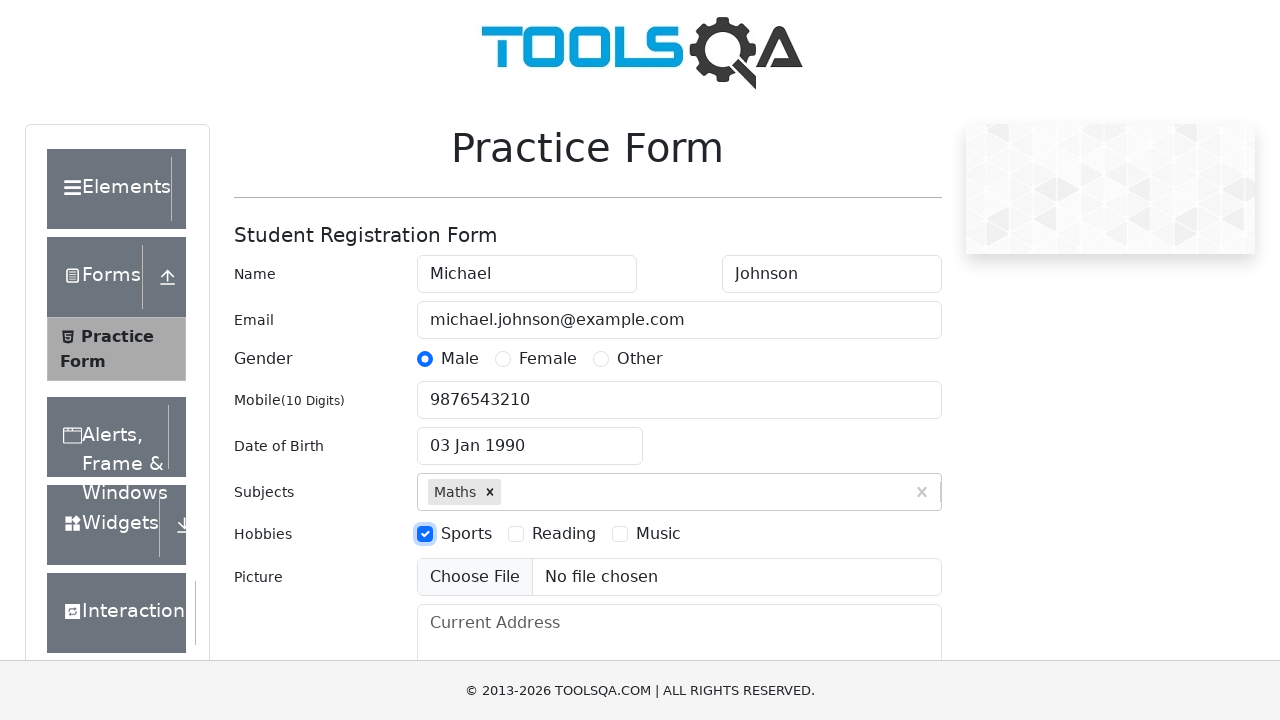

Selected second hobby checkbox at (564, 534) on label[for='hobbies-checkbox-2']
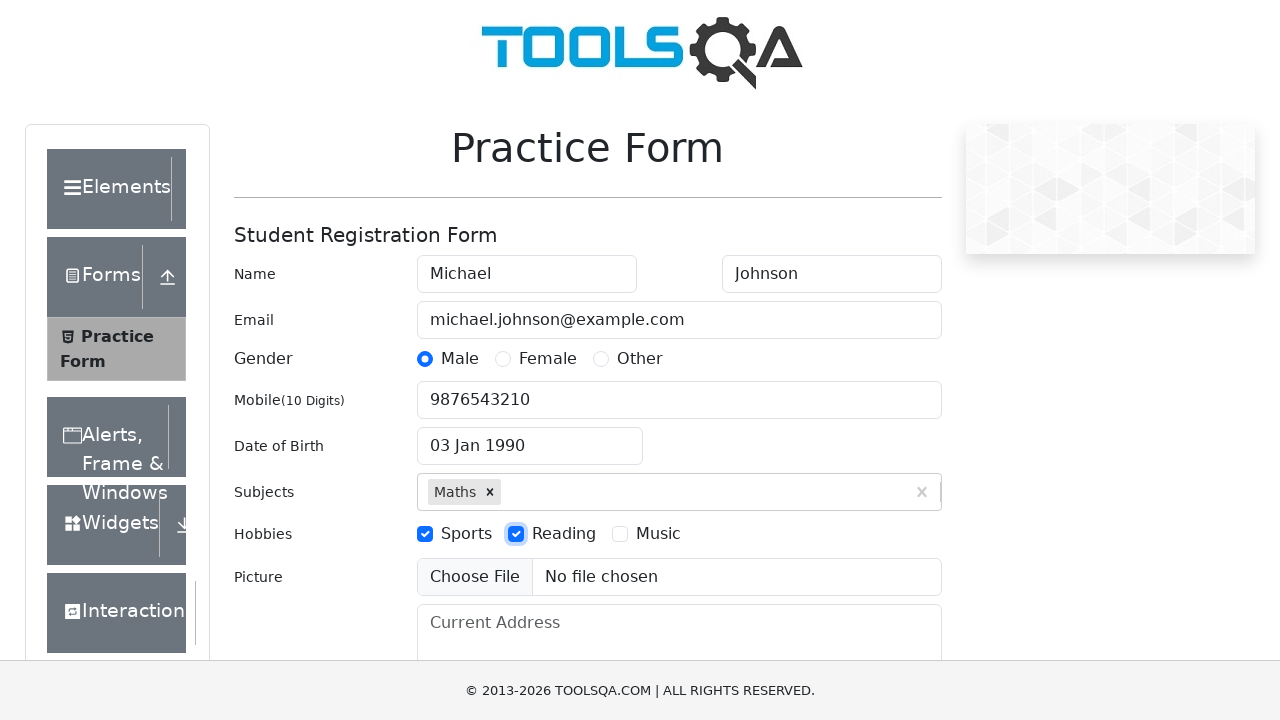

Filled current address with '123 Main Street, Apt 4B, New York, NY 10001' on #currentAddress
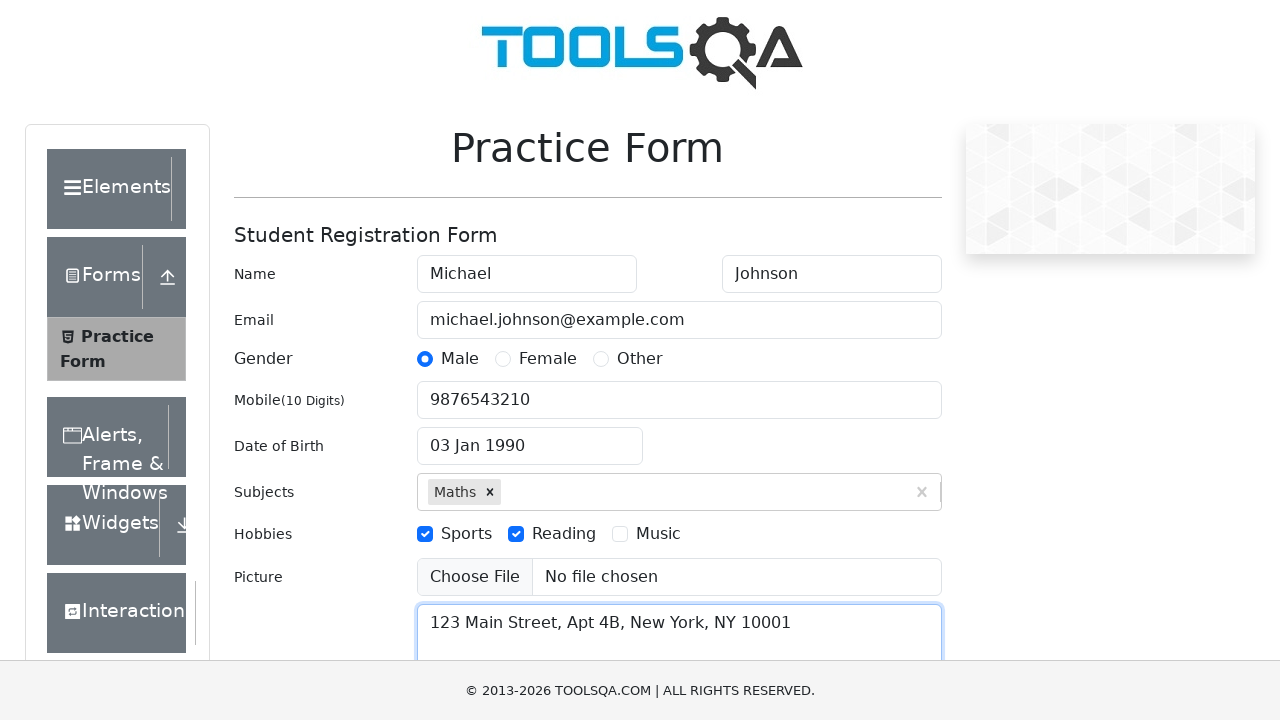

Clicked state dropdown to open options at (527, 437) on #state
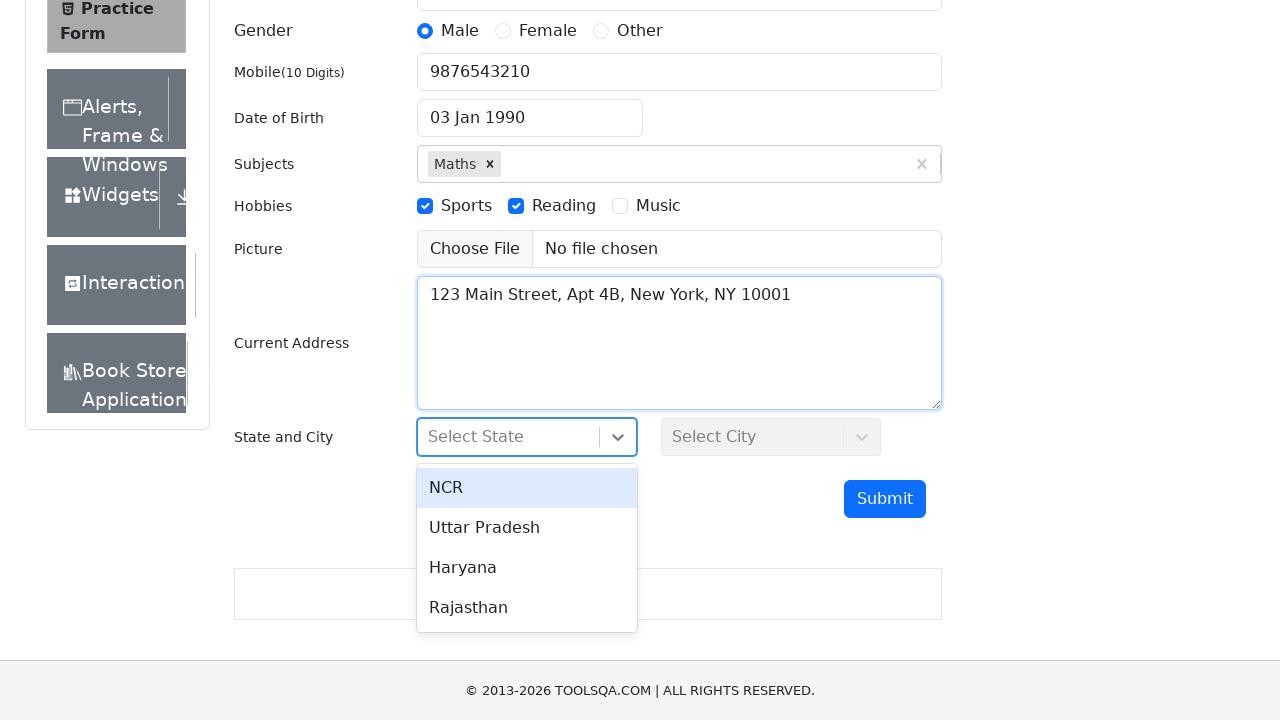

Selected 'Haryana' from state dropdown at (527, 568) on #state >> text=Haryana
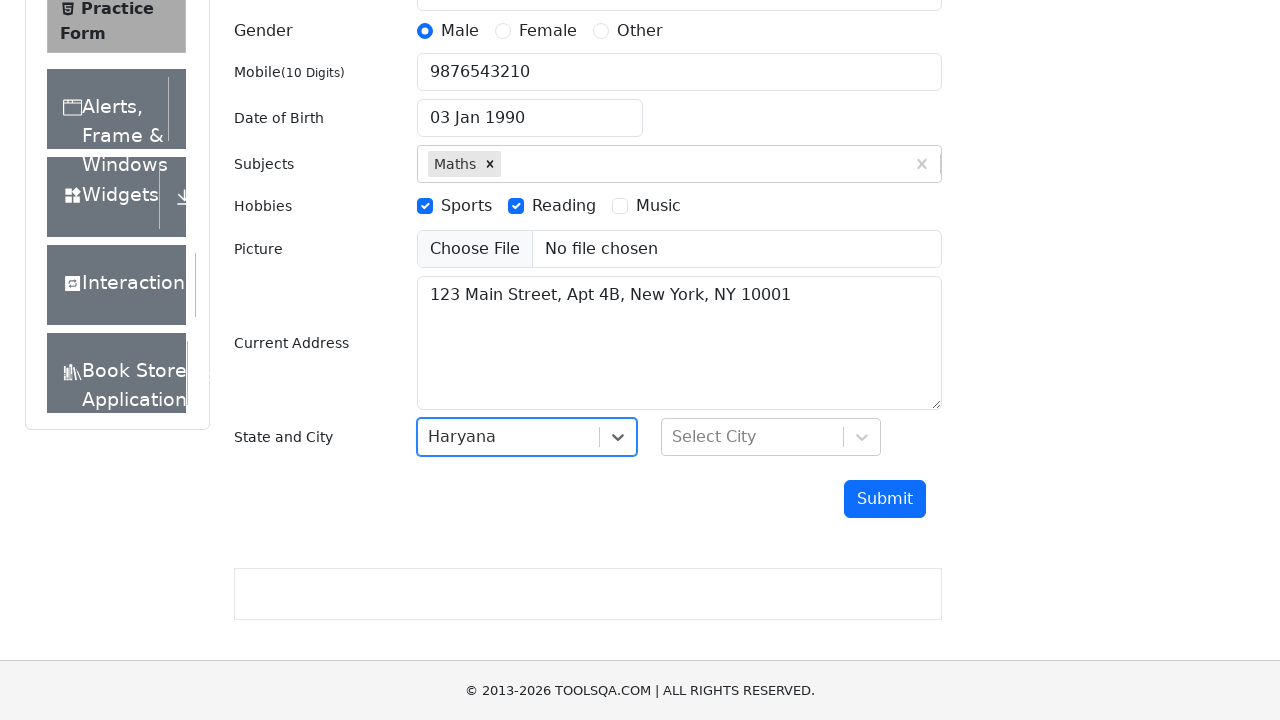

Clicked city dropdown to open options at (771, 437) on #city
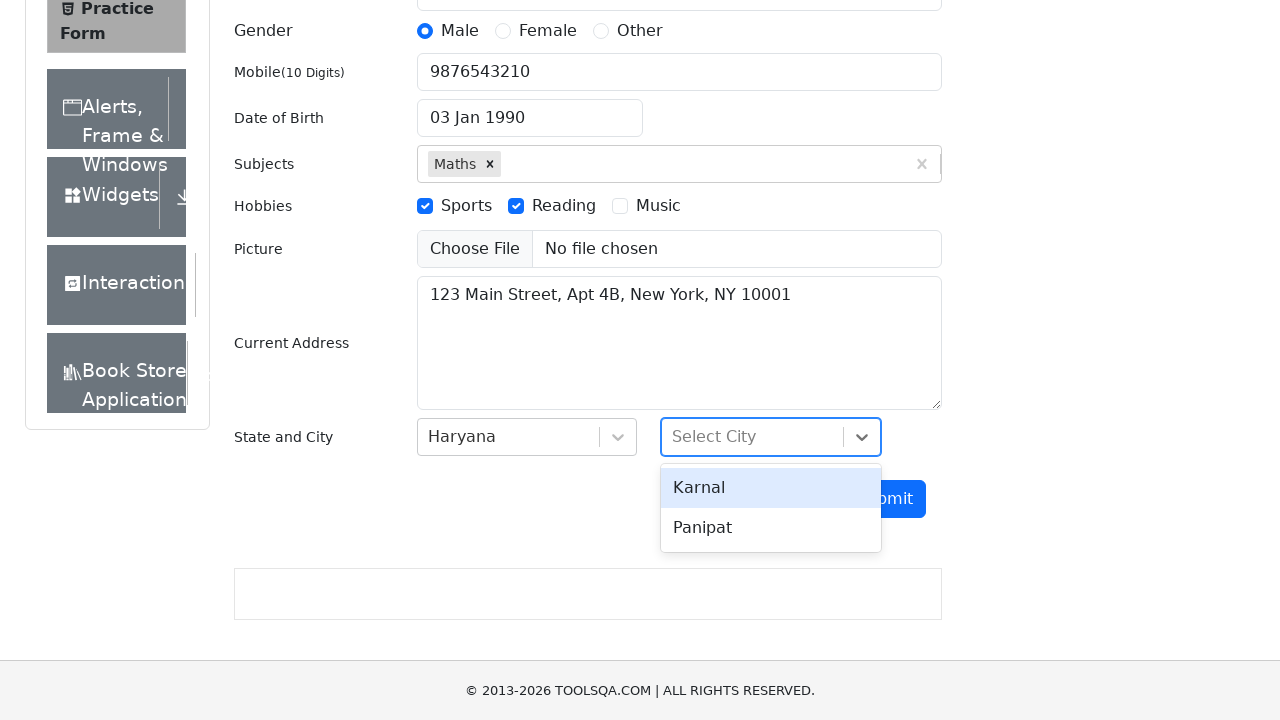

Selected 'Panipat' from city dropdown at (771, 528) on #city >> text=Panipat
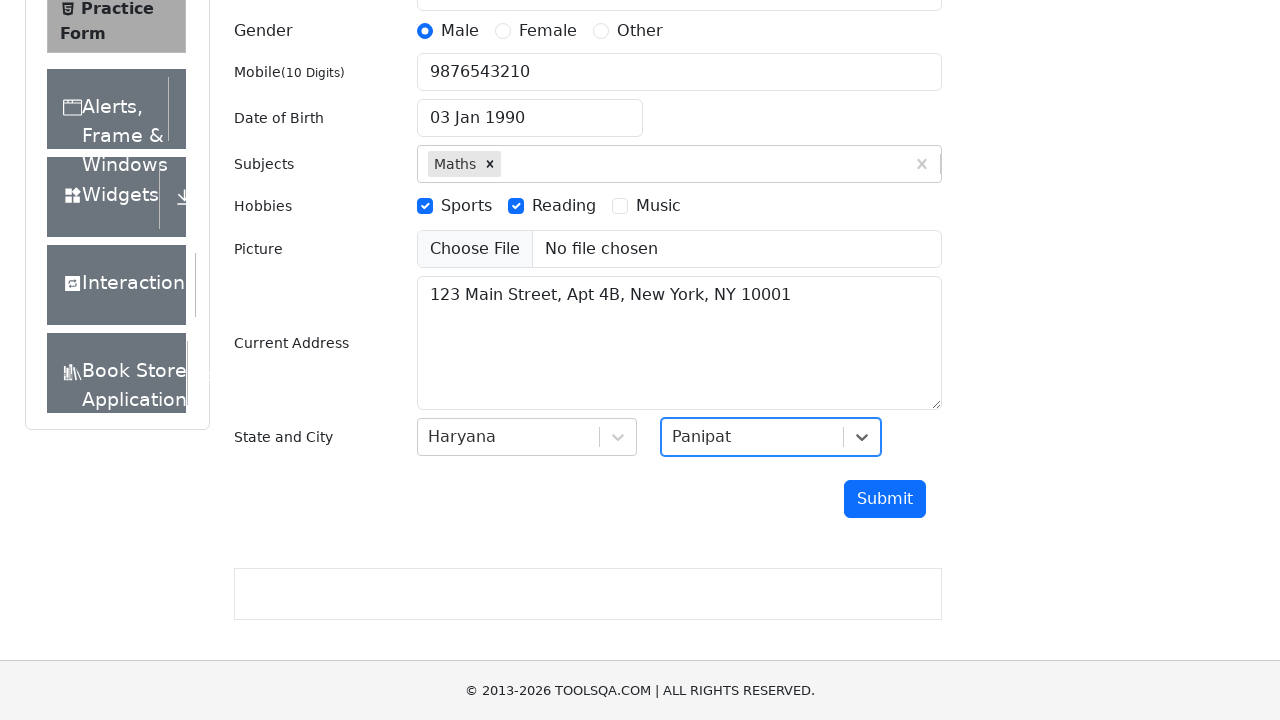

Clicked submit button to submit registration form at (885, 499) on #submit
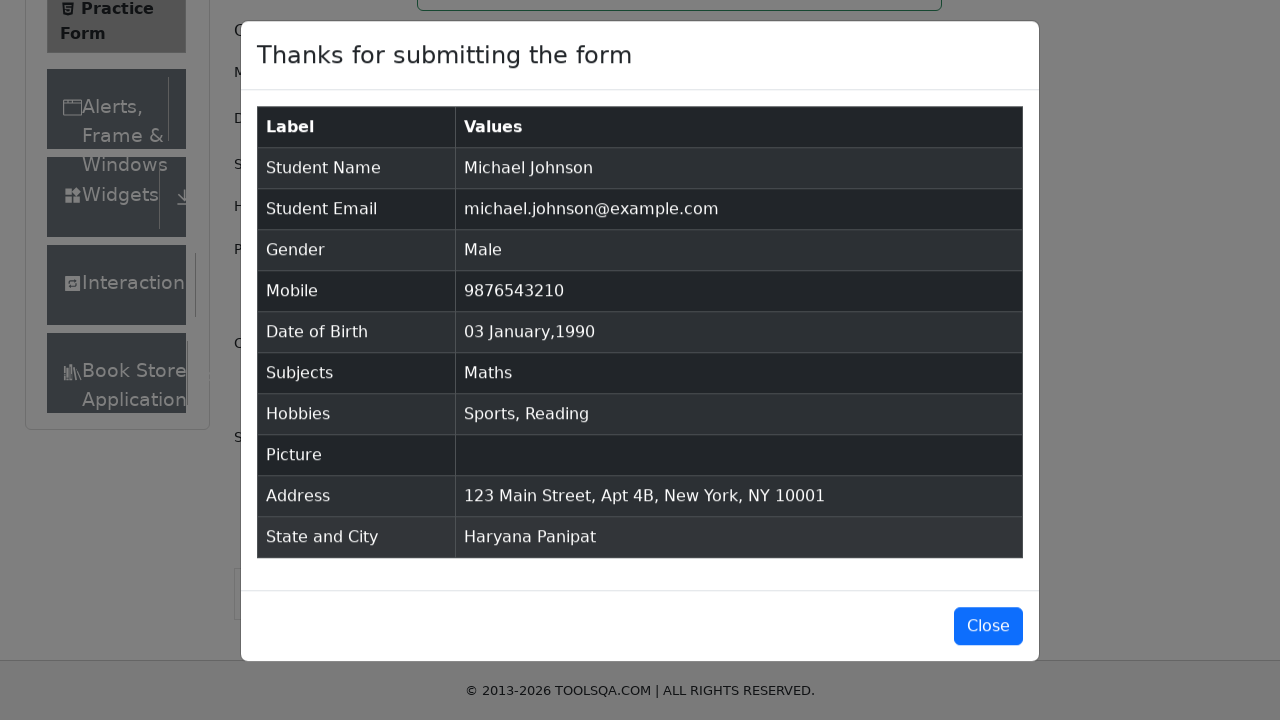

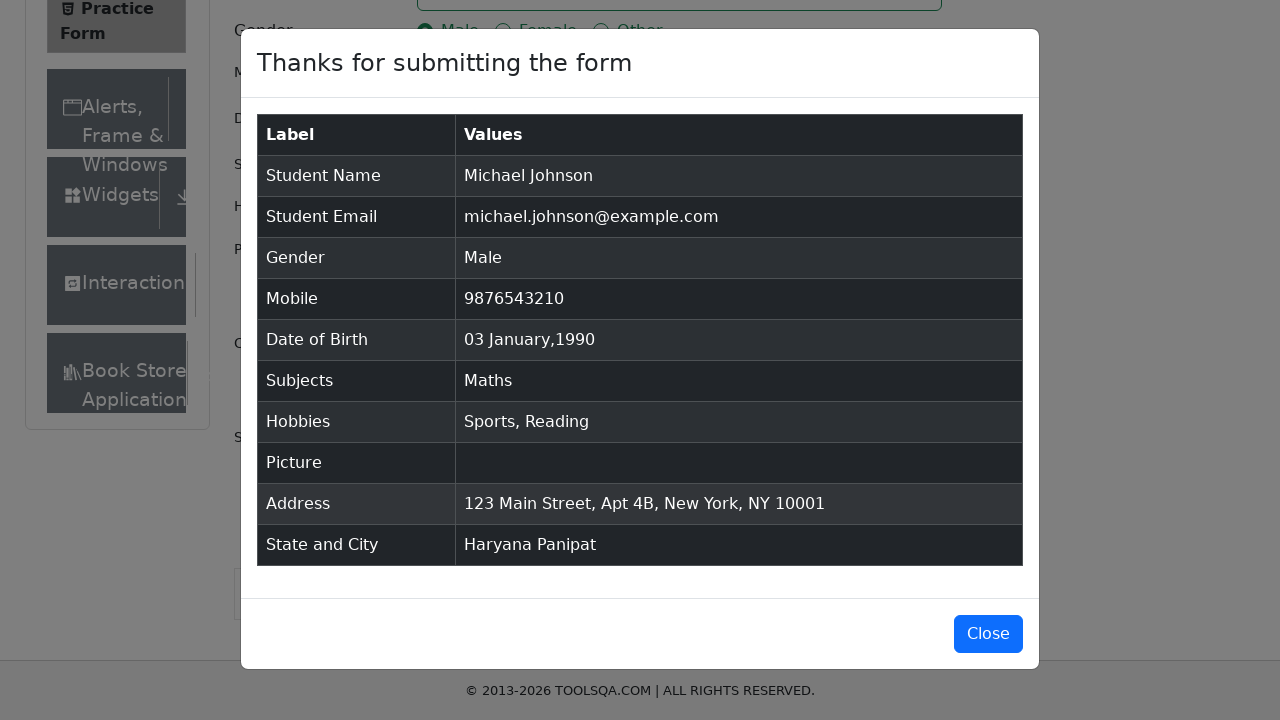